Tests entering a subject in the subjects input field on the registration form

Starting URL: https://demoqa.com/automation-practice-form

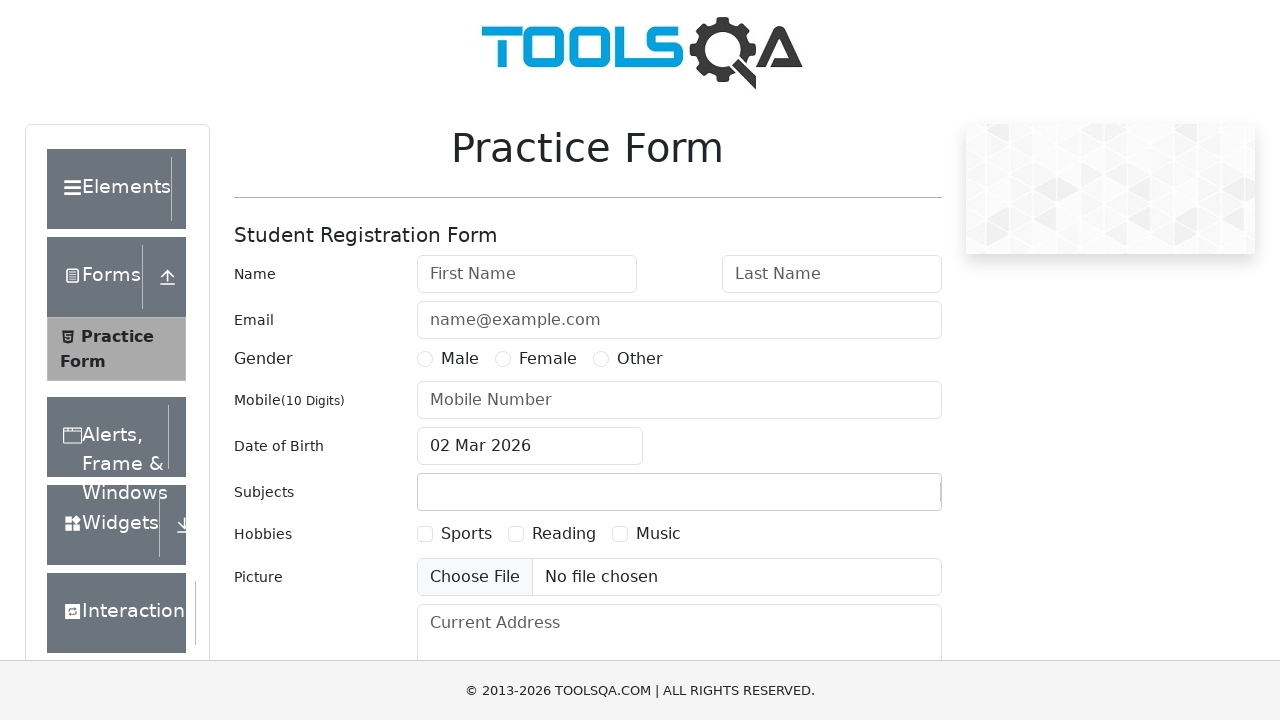

Entered 'Computer Science' in the subjects input field on #subjectsInput
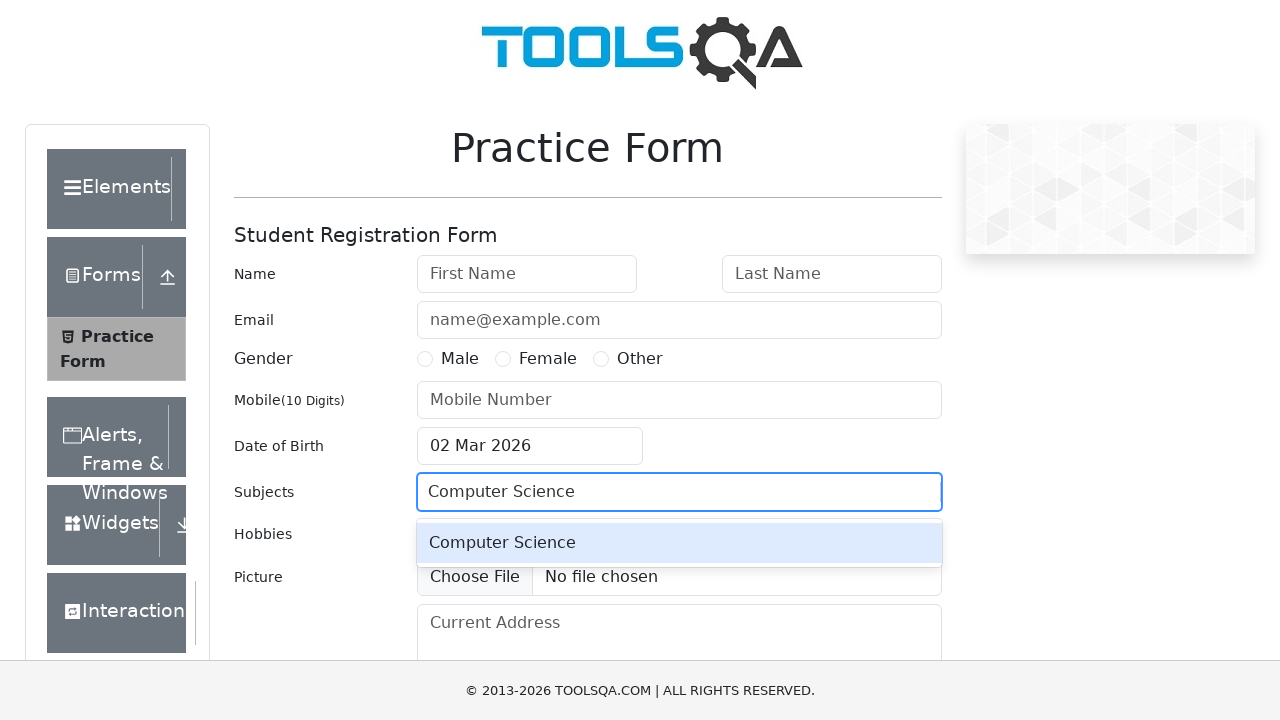

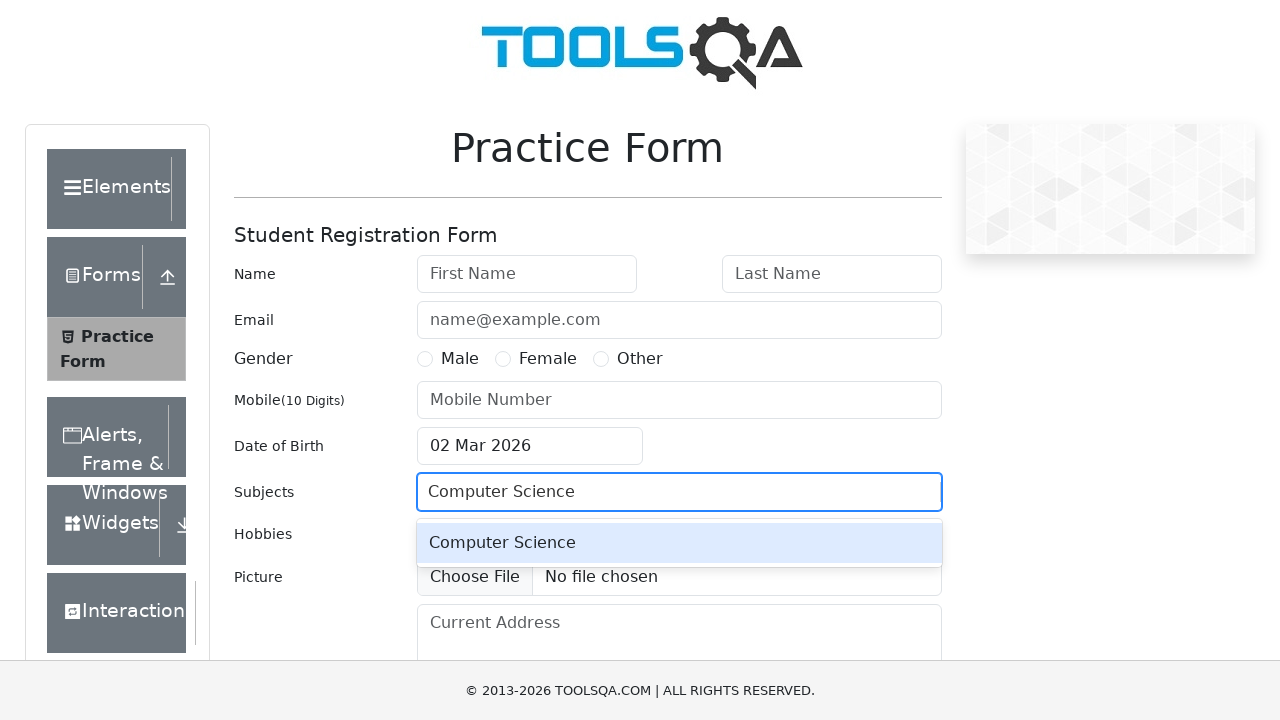